Tests adding multiple todo items to a todo list application by entering each item text and pressing Enter to submit each one.

Starting URL: https://example.cypress.io/todo

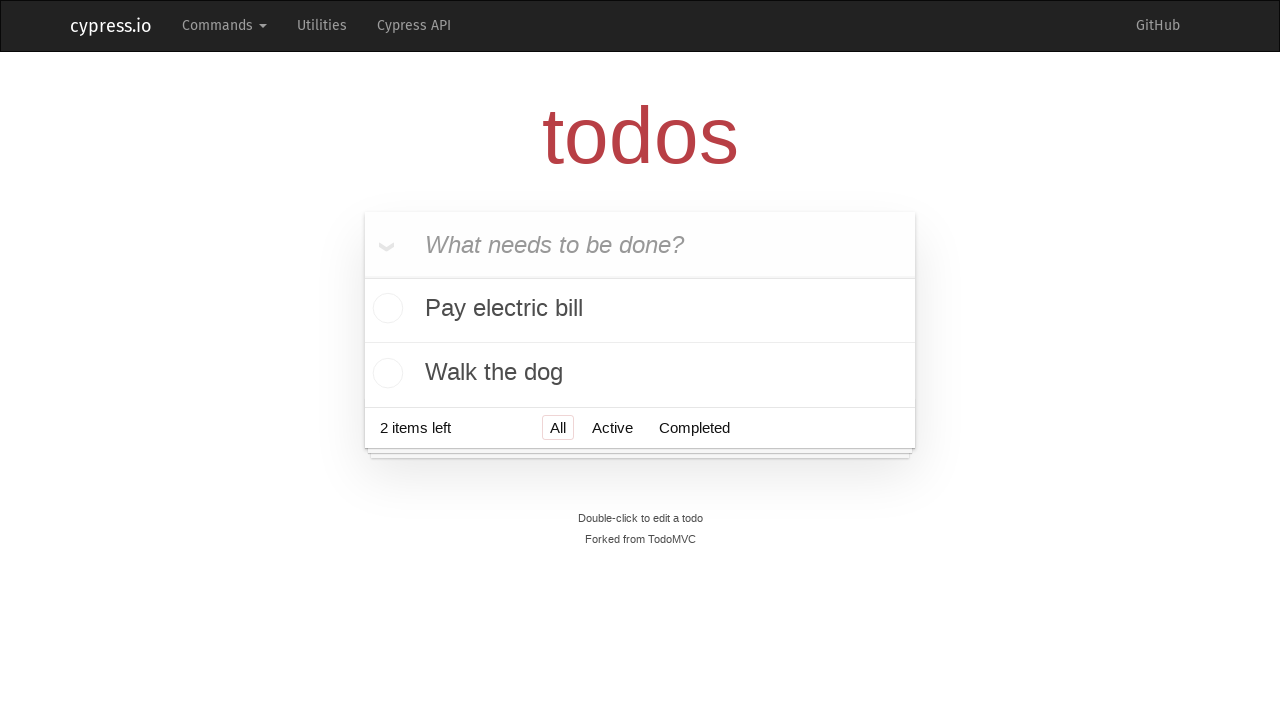

Filled todo input field with 'Visit Paris' on input[placeholder='What needs to be done?']
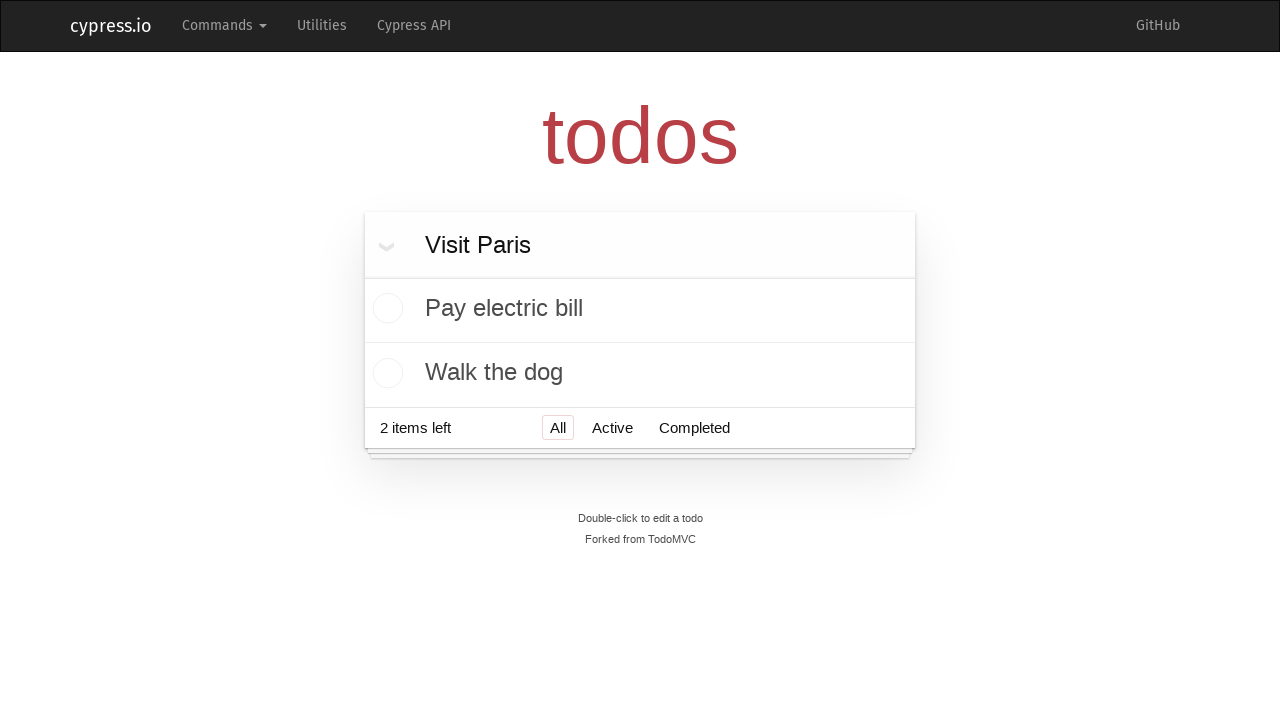

Pressed Enter to submit todo item 'Visit Paris' on input[placeholder='What needs to be done?']
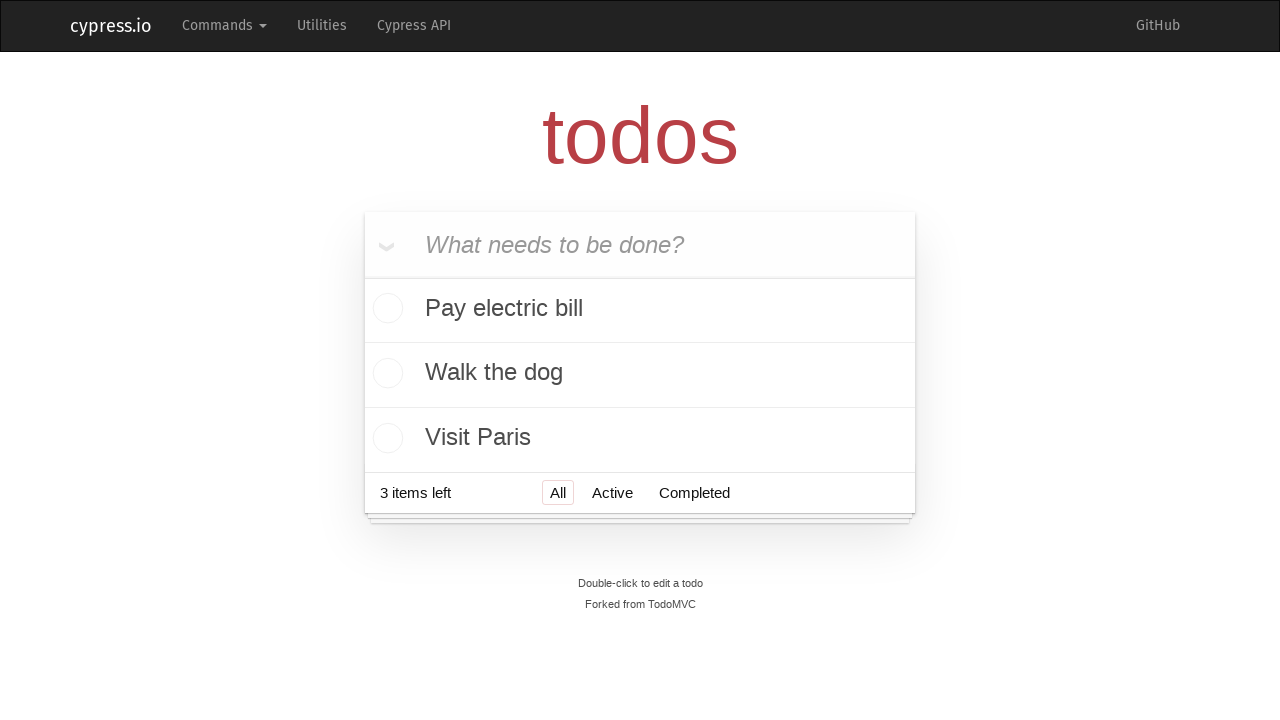

Waited 500ms for 'Visit Paris' to be added to the list
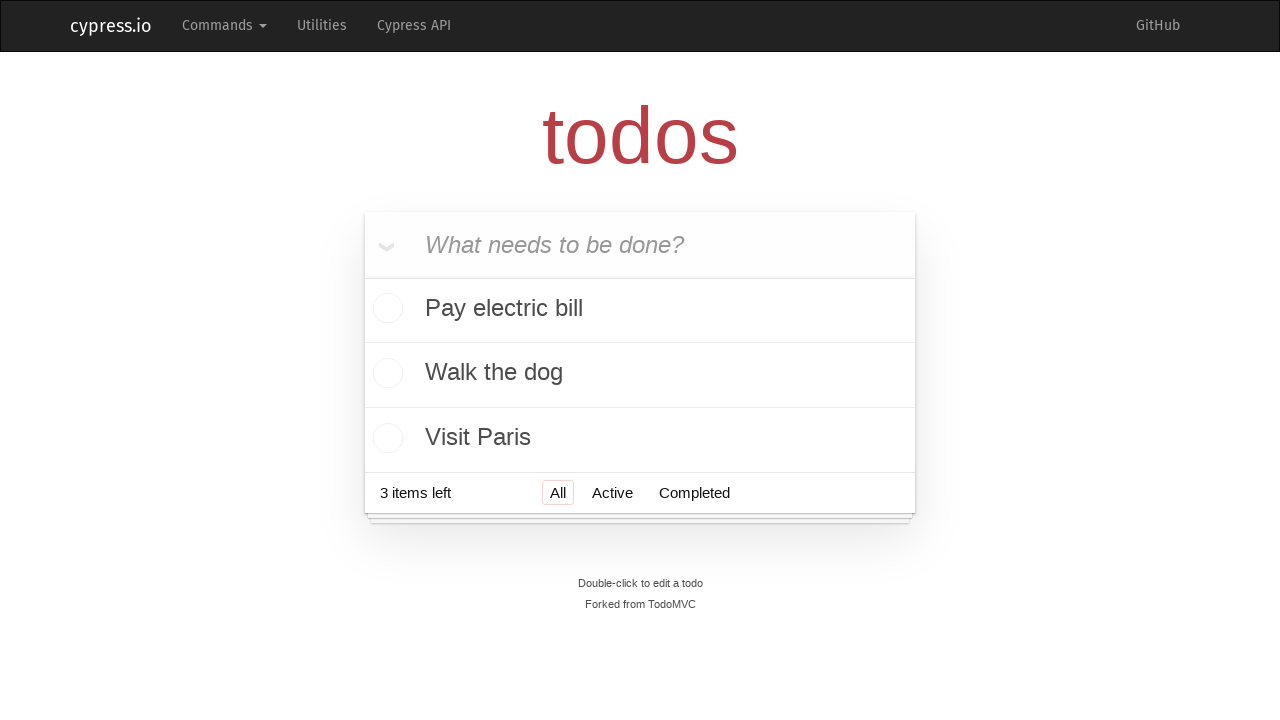

Filled todo input field with 'Visit Prague' on input[placeholder='What needs to be done?']
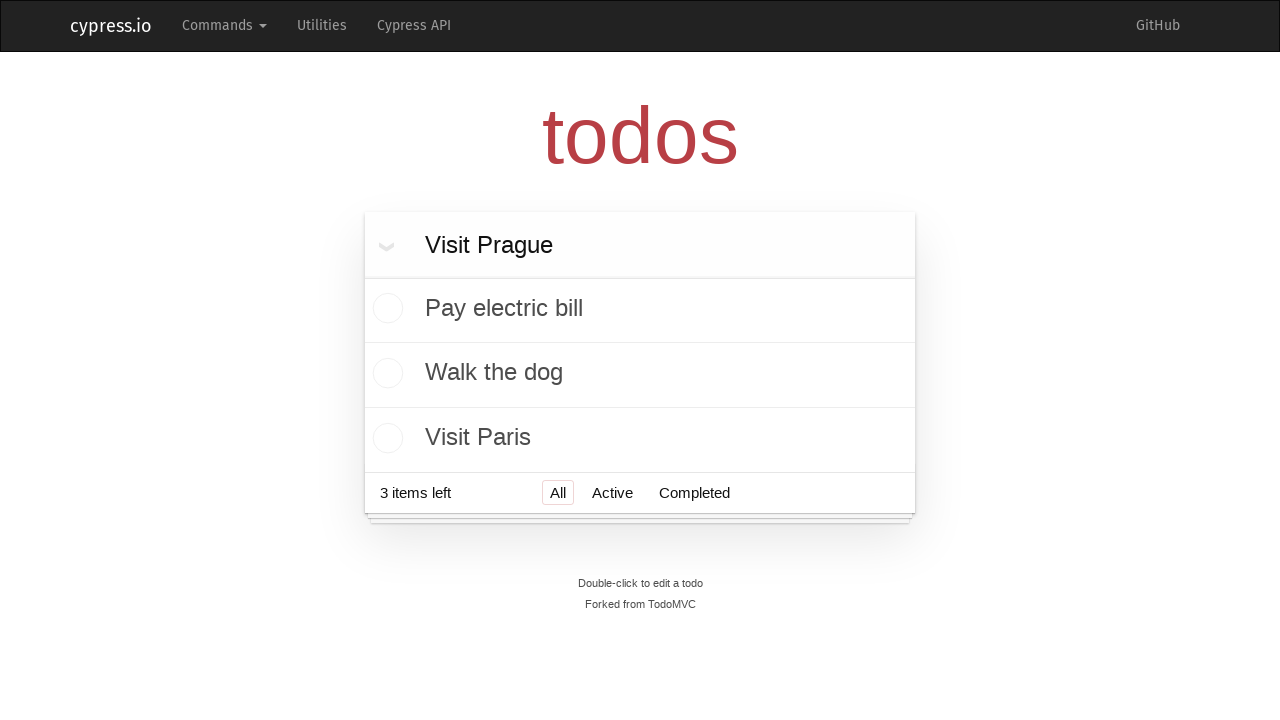

Pressed Enter to submit todo item 'Visit Prague' on input[placeholder='What needs to be done?']
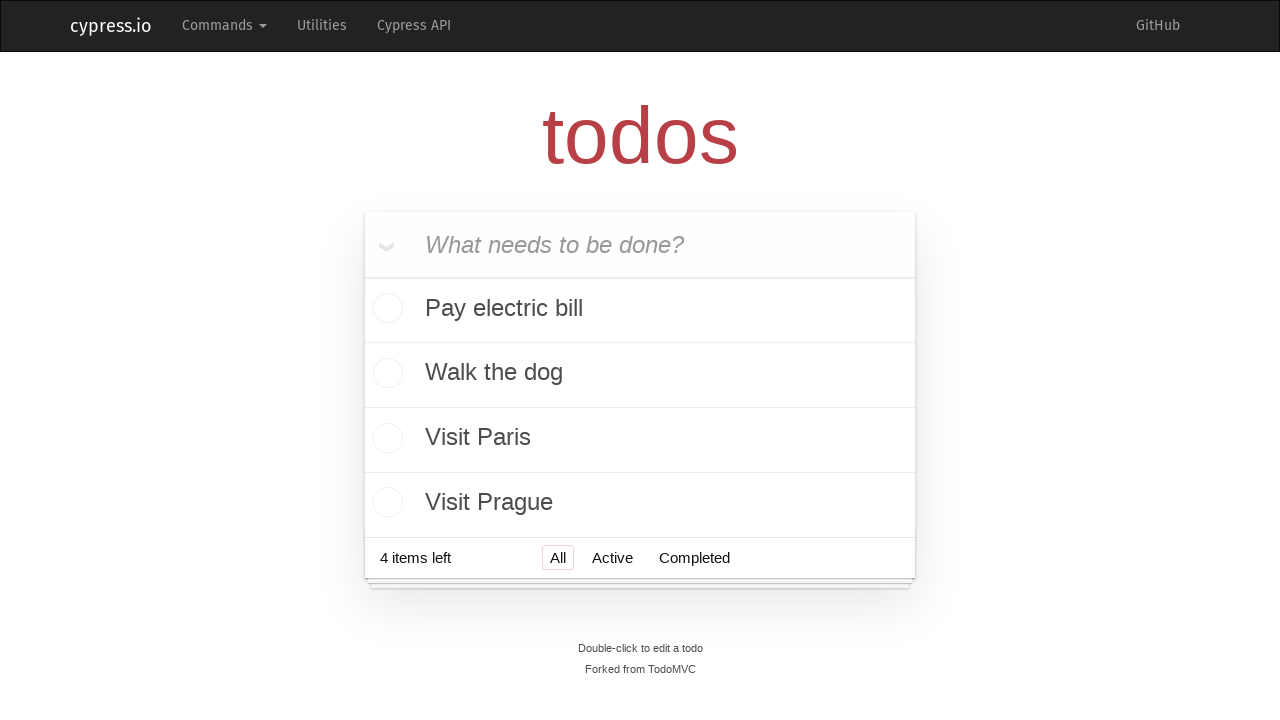

Waited 500ms for 'Visit Prague' to be added to the list
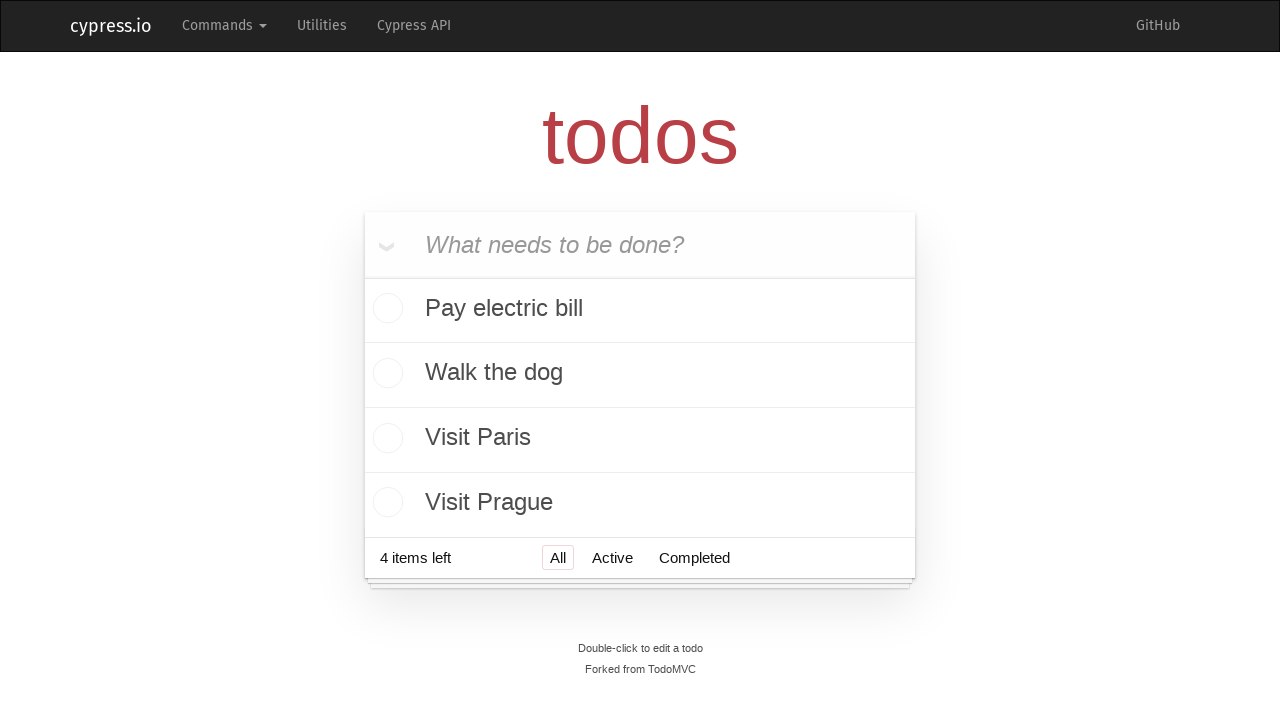

Filled todo input field with 'Visit London' on input[placeholder='What needs to be done?']
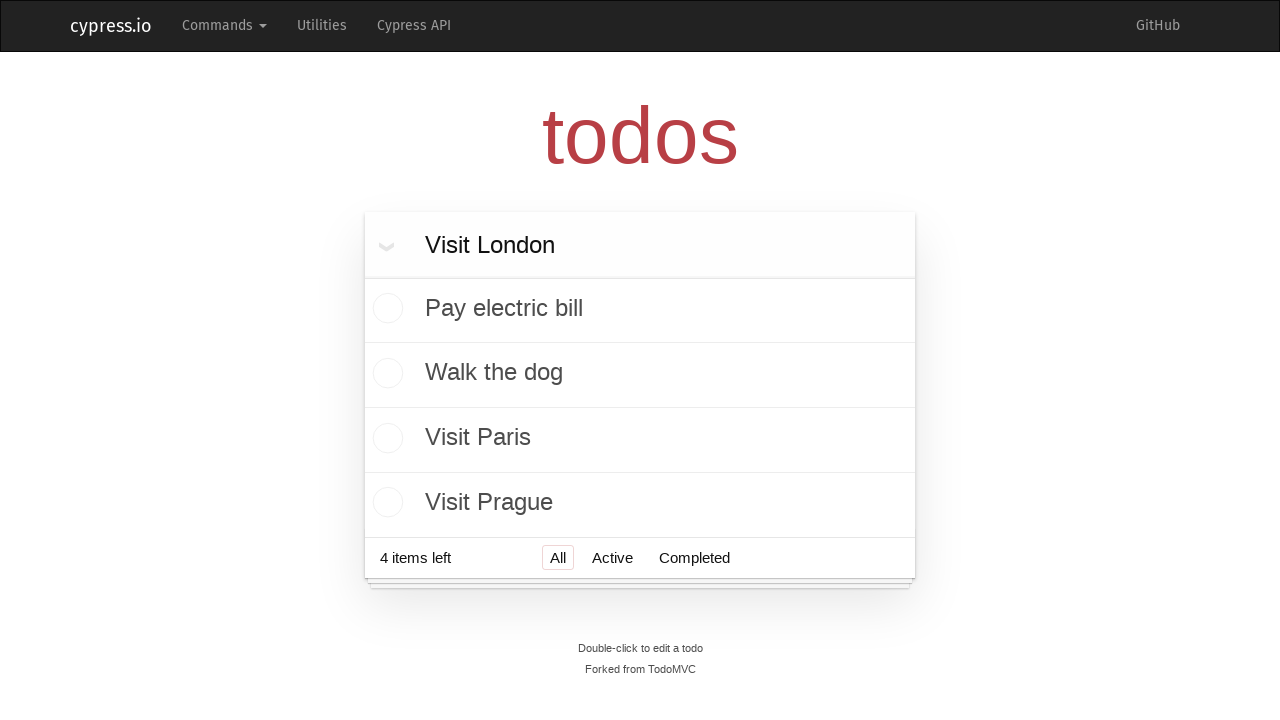

Pressed Enter to submit todo item 'Visit London' on input[placeholder='What needs to be done?']
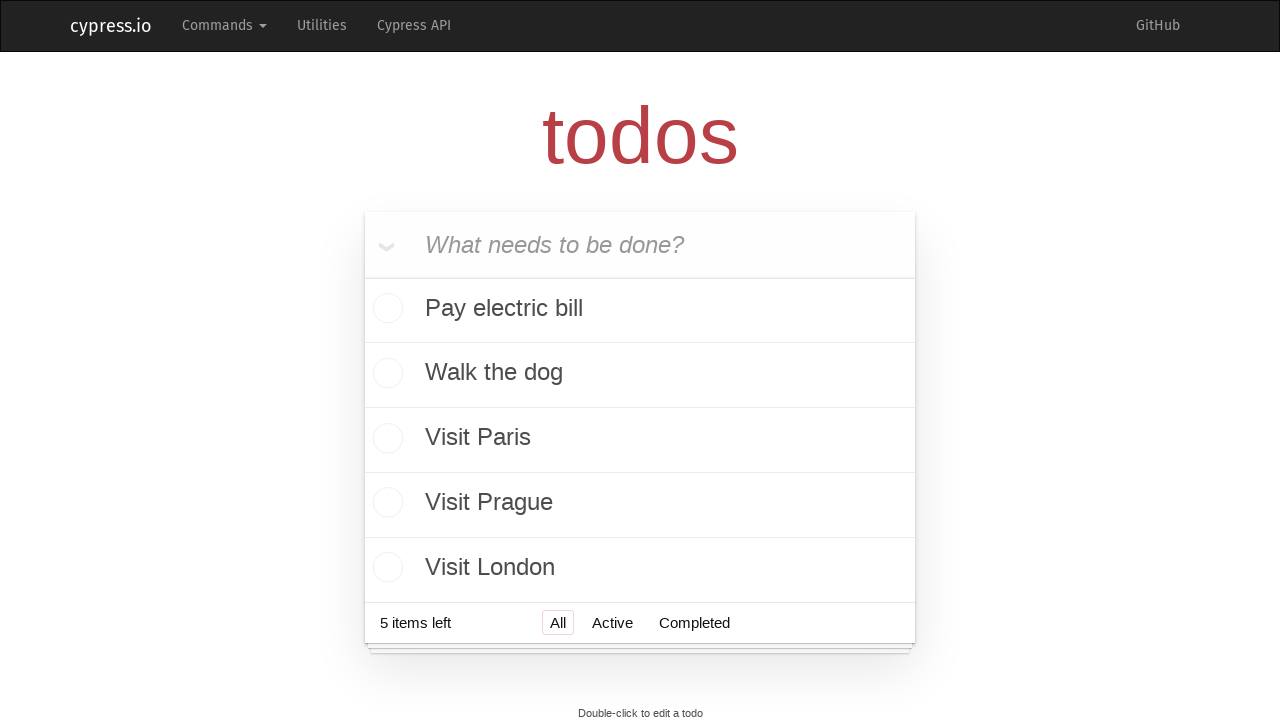

Waited 500ms for 'Visit London' to be added to the list
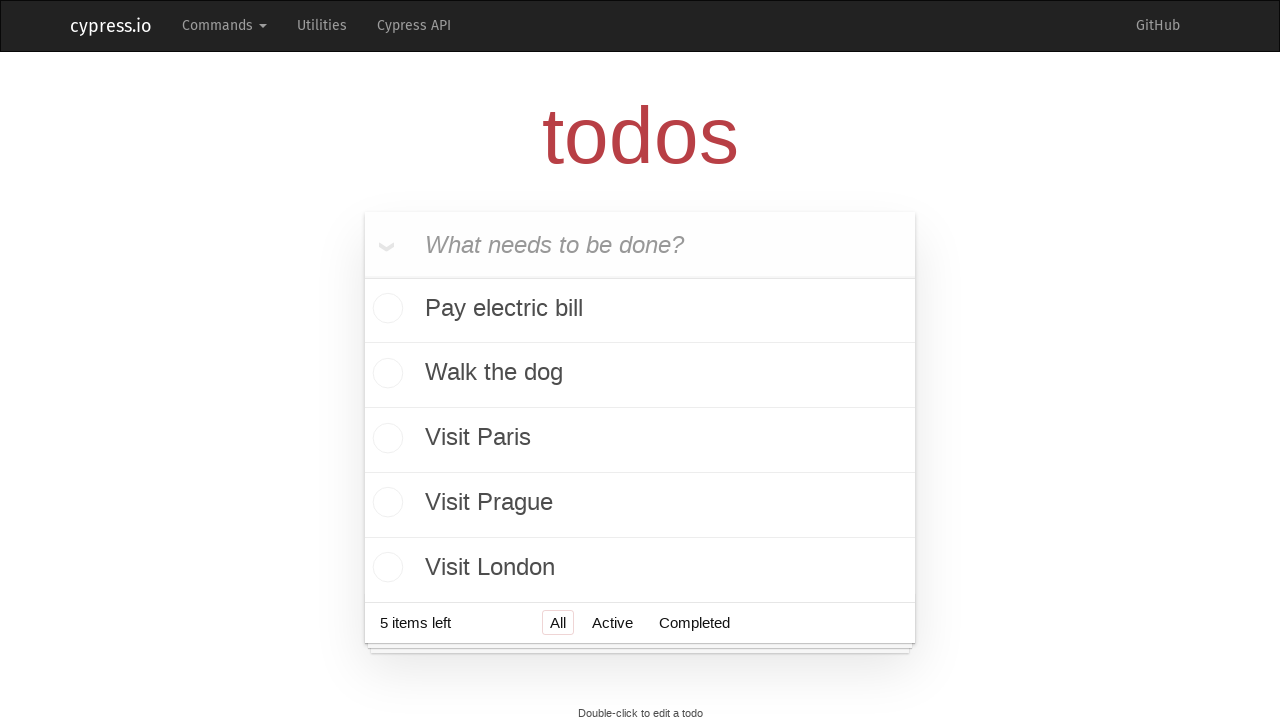

Filled todo input field with 'Visit New York' on input[placeholder='What needs to be done?']
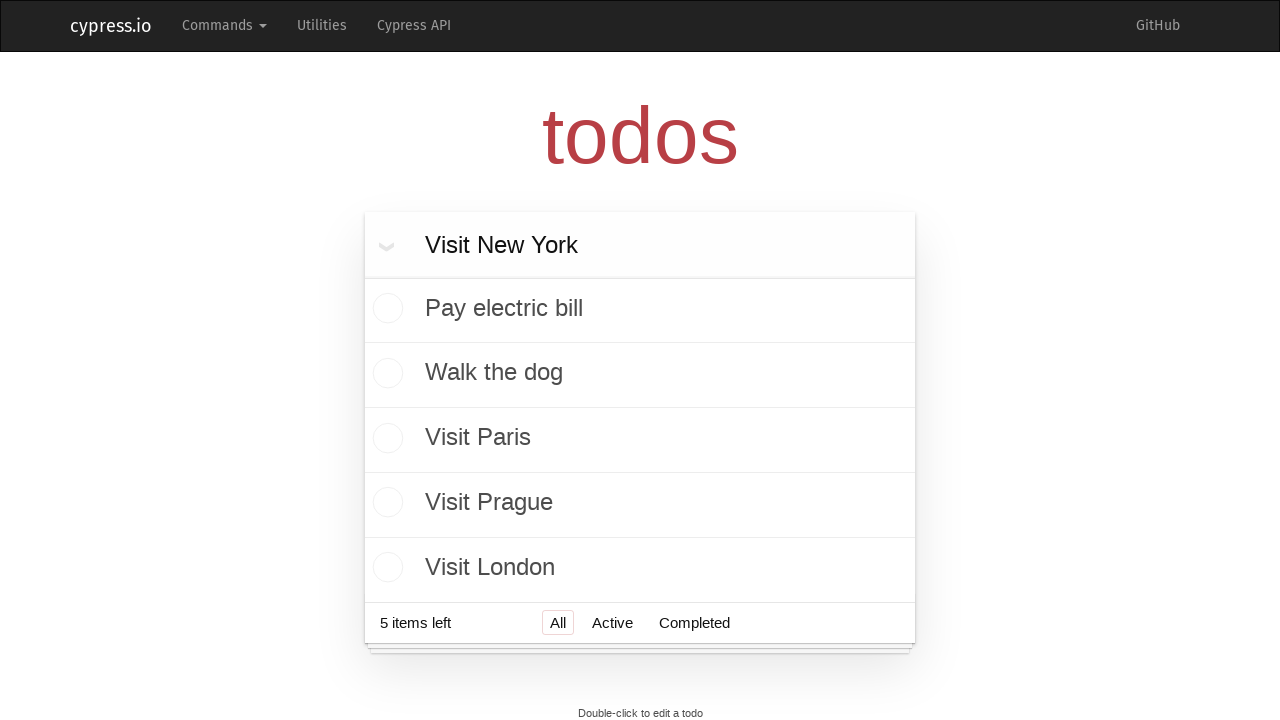

Pressed Enter to submit todo item 'Visit New York' on input[placeholder='What needs to be done?']
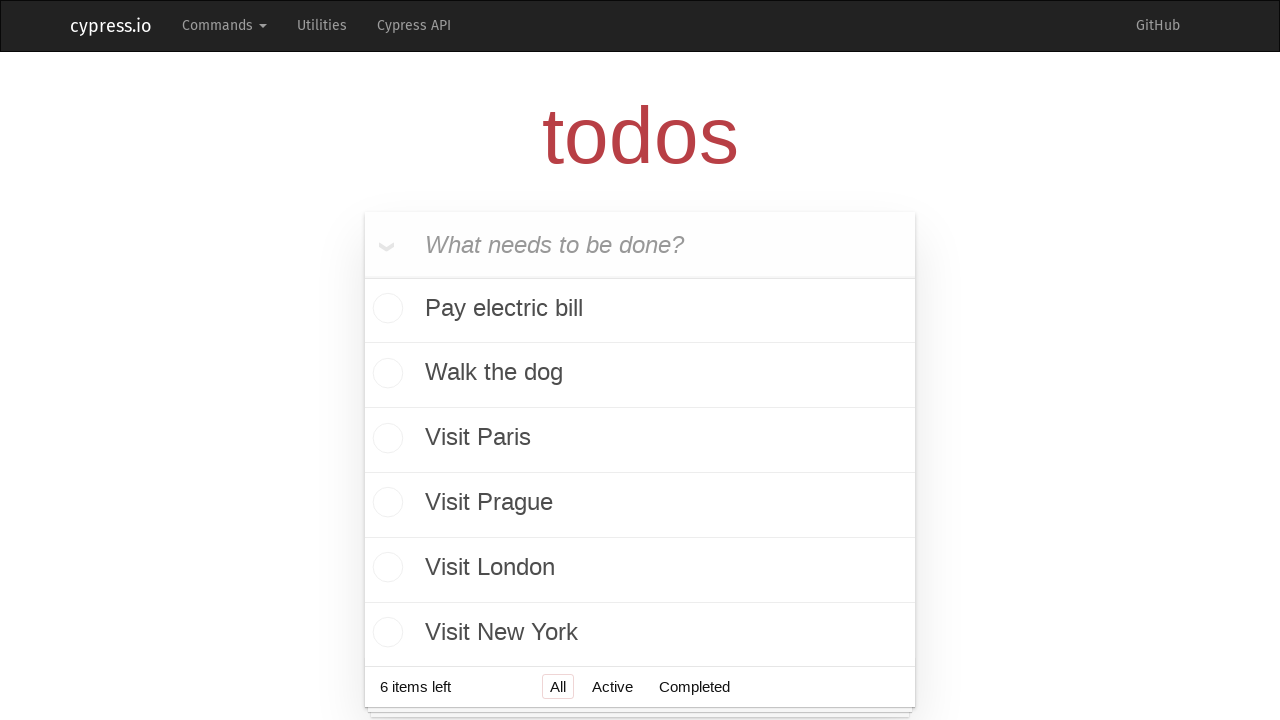

Waited 500ms for 'Visit New York' to be added to the list
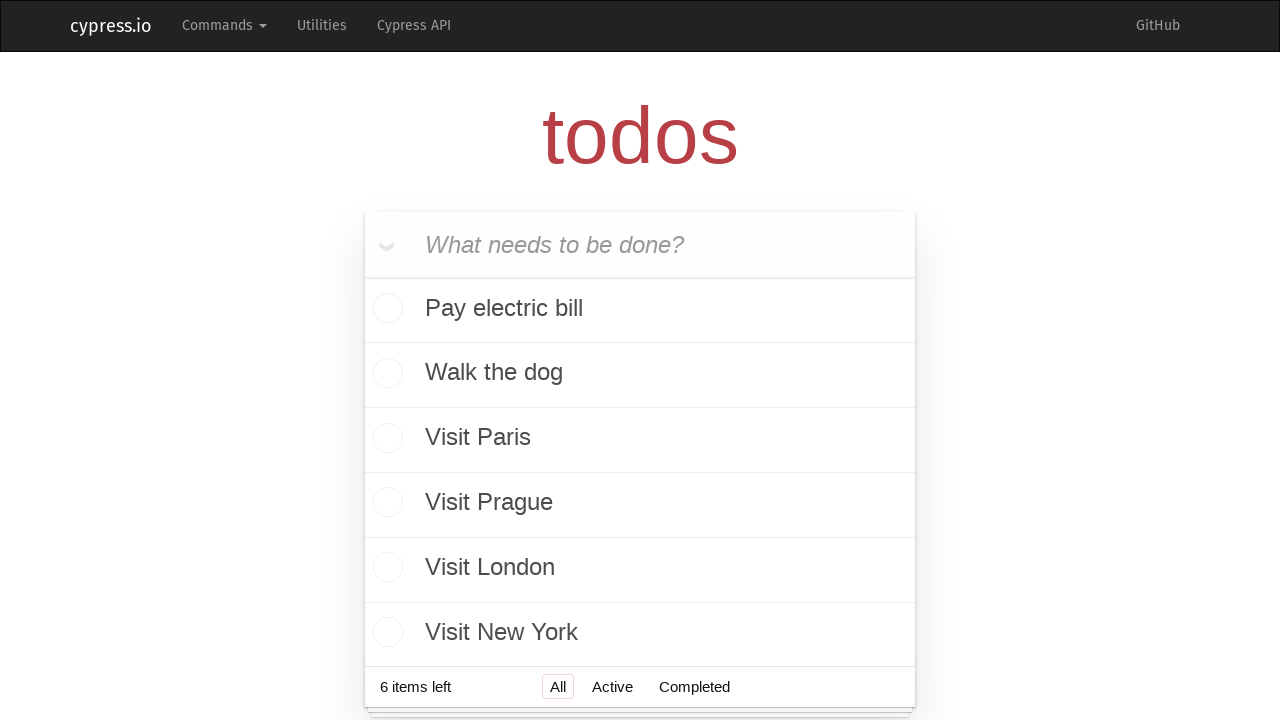

Filled todo input field with 'Visit Belgrade' on input[placeholder='What needs to be done?']
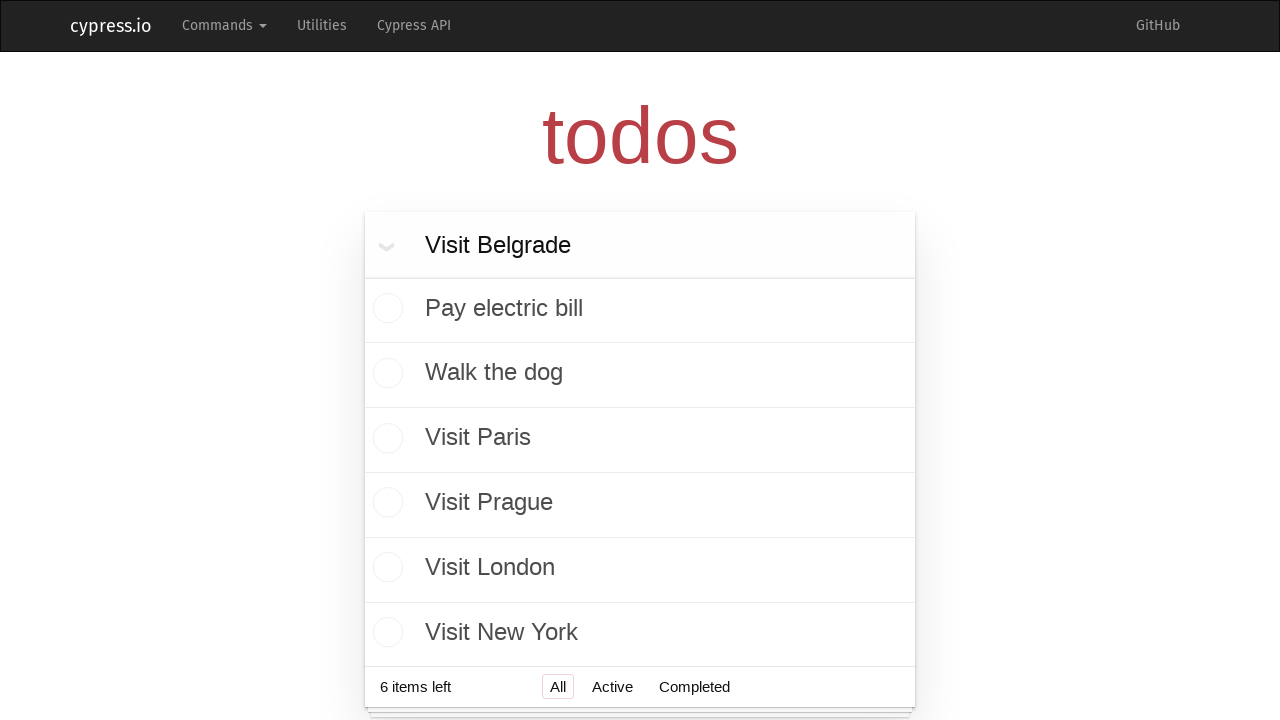

Pressed Enter to submit todo item 'Visit Belgrade' on input[placeholder='What needs to be done?']
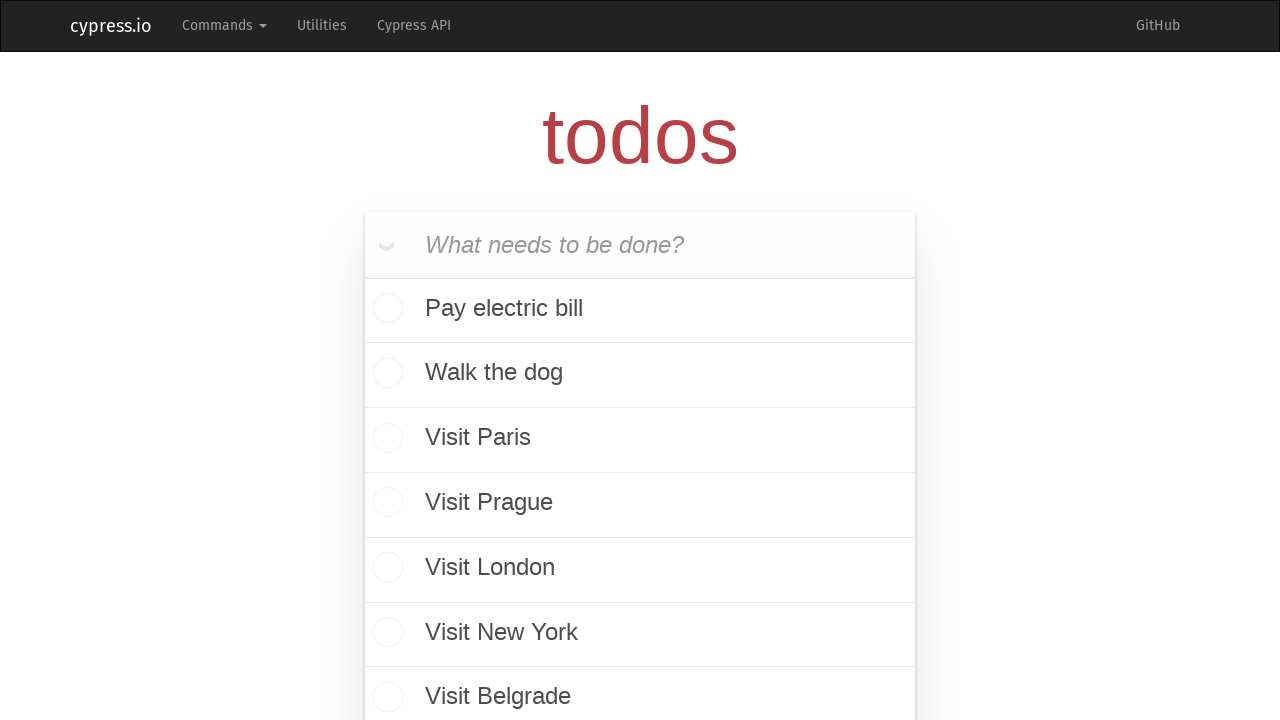

Waited 500ms for 'Visit Belgrade' to be added to the list
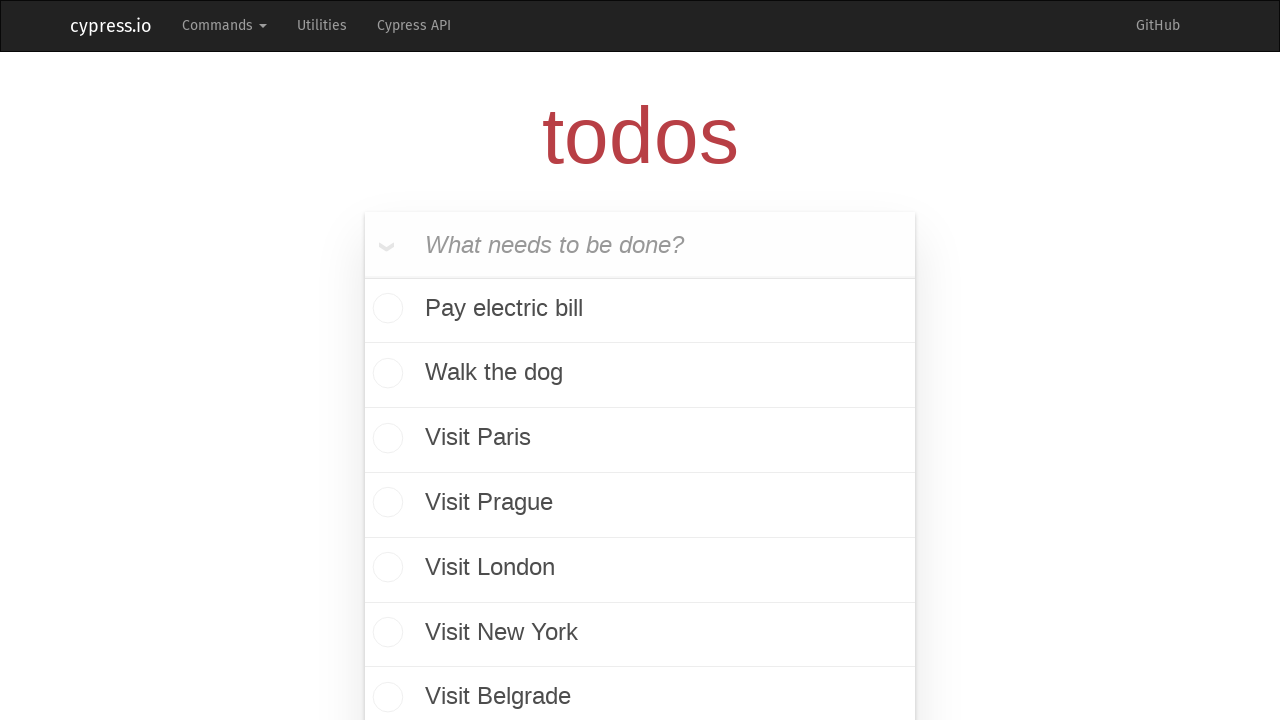

Verified that 'Visit Belgrade' todo item was successfully added
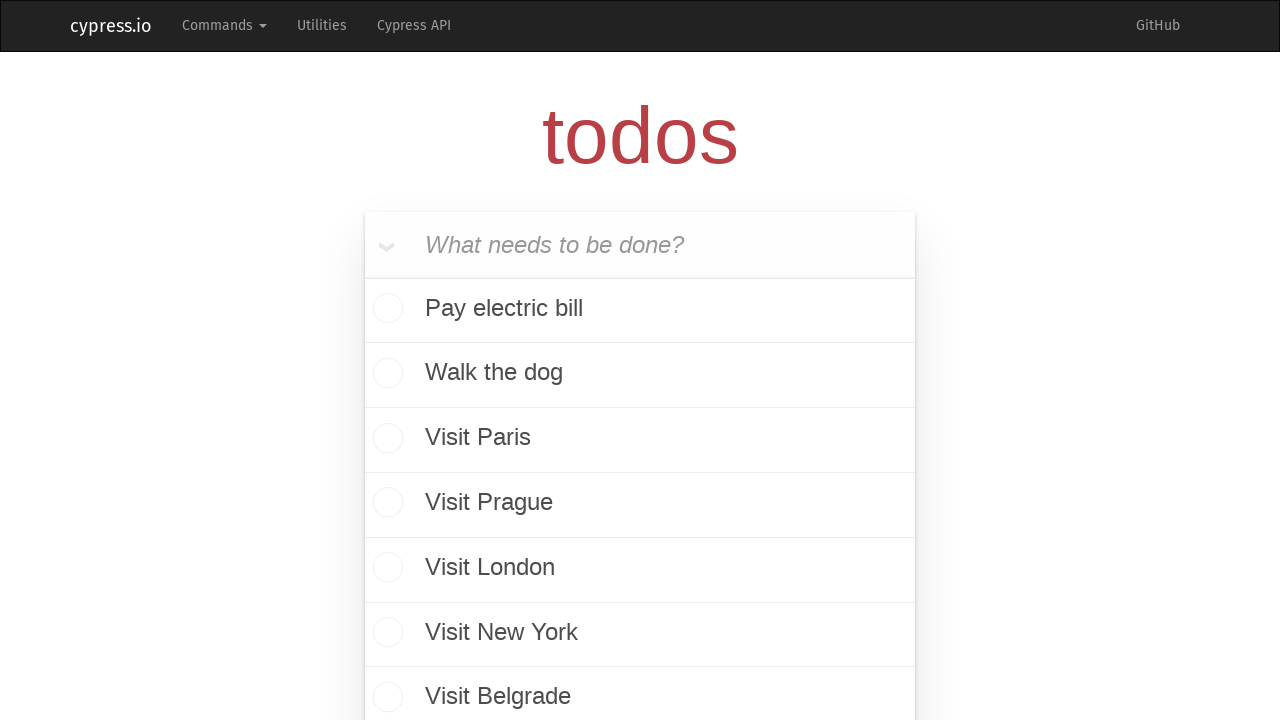

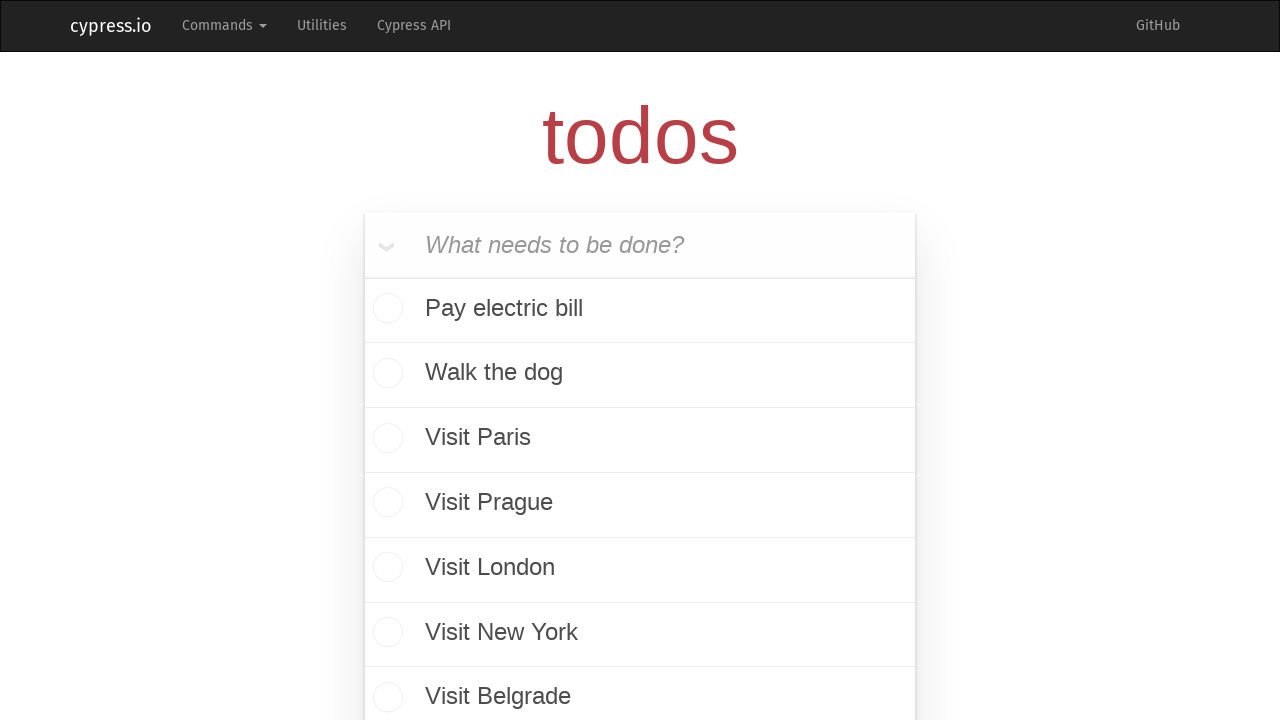